Tests explicit wait functionality by clicking buttons that change text, enable elements, and select checkboxes with wait conditions

Starting URL: https://syntaxprojects.com/synchronization-explicit-wait-homework.php

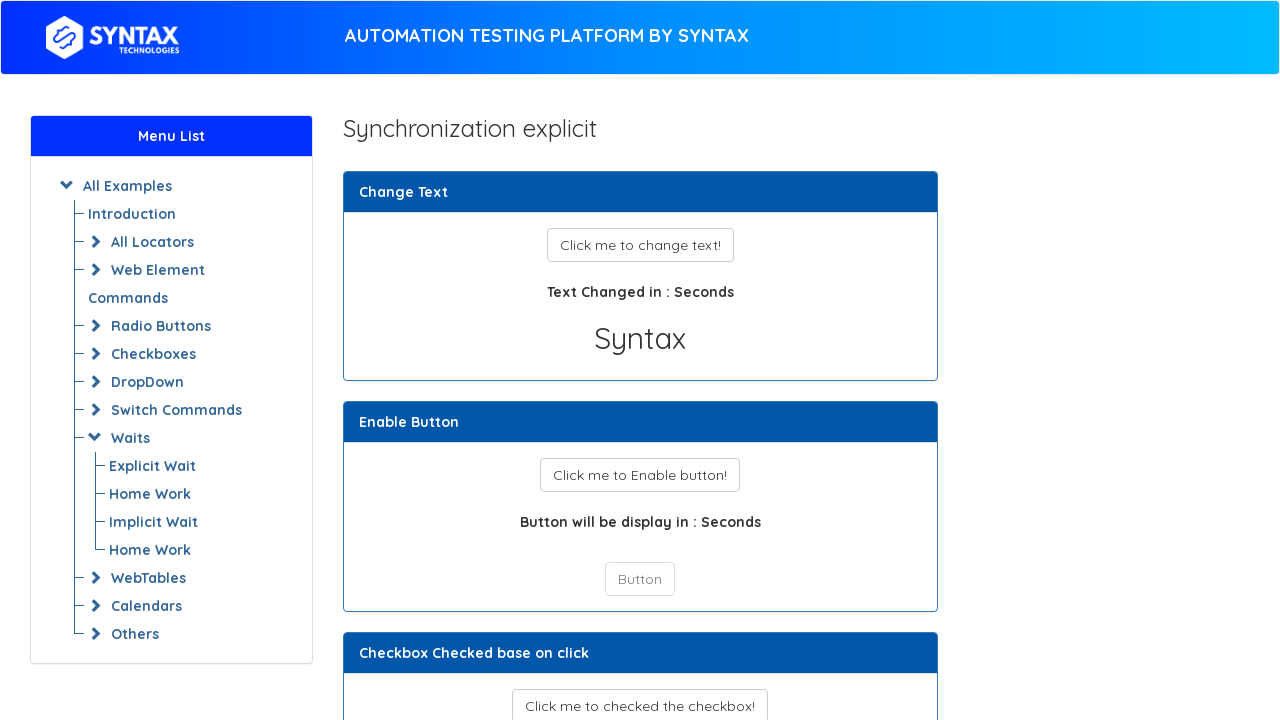

Clicked button to change text at (640, 245) on button#changetext_button
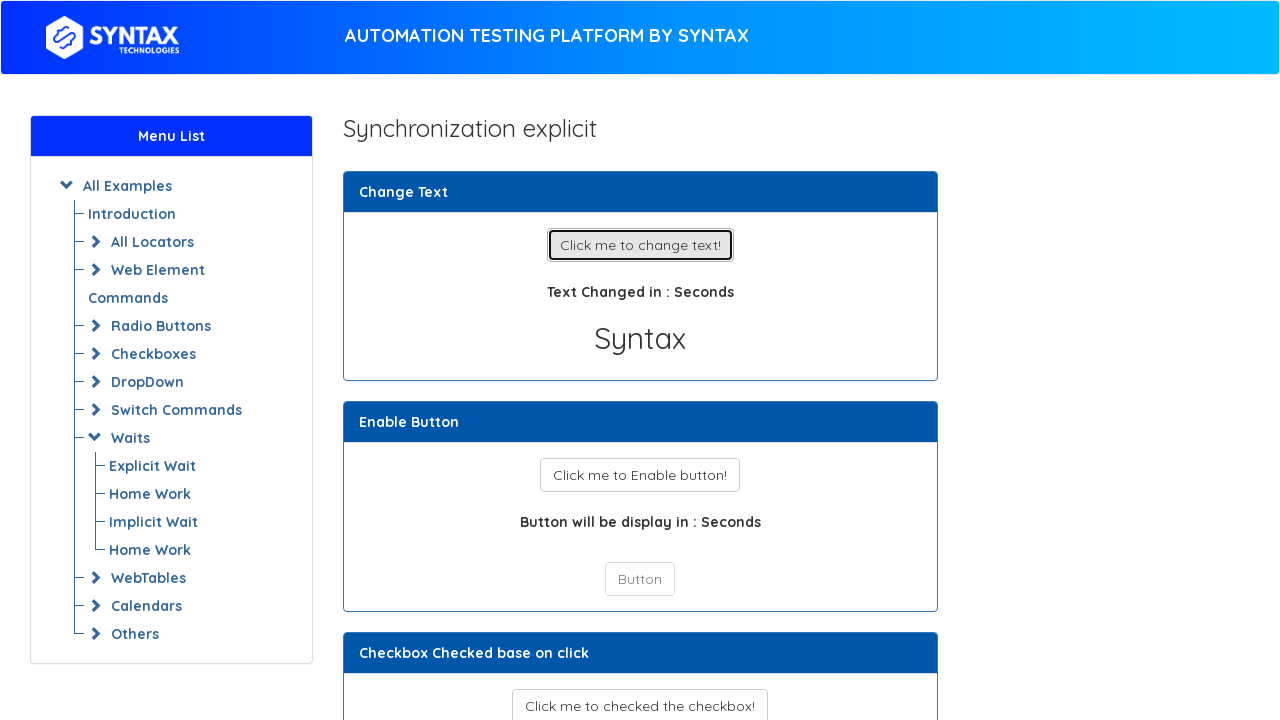

Waited for heading text to change to 'Ssyntaxtechs'
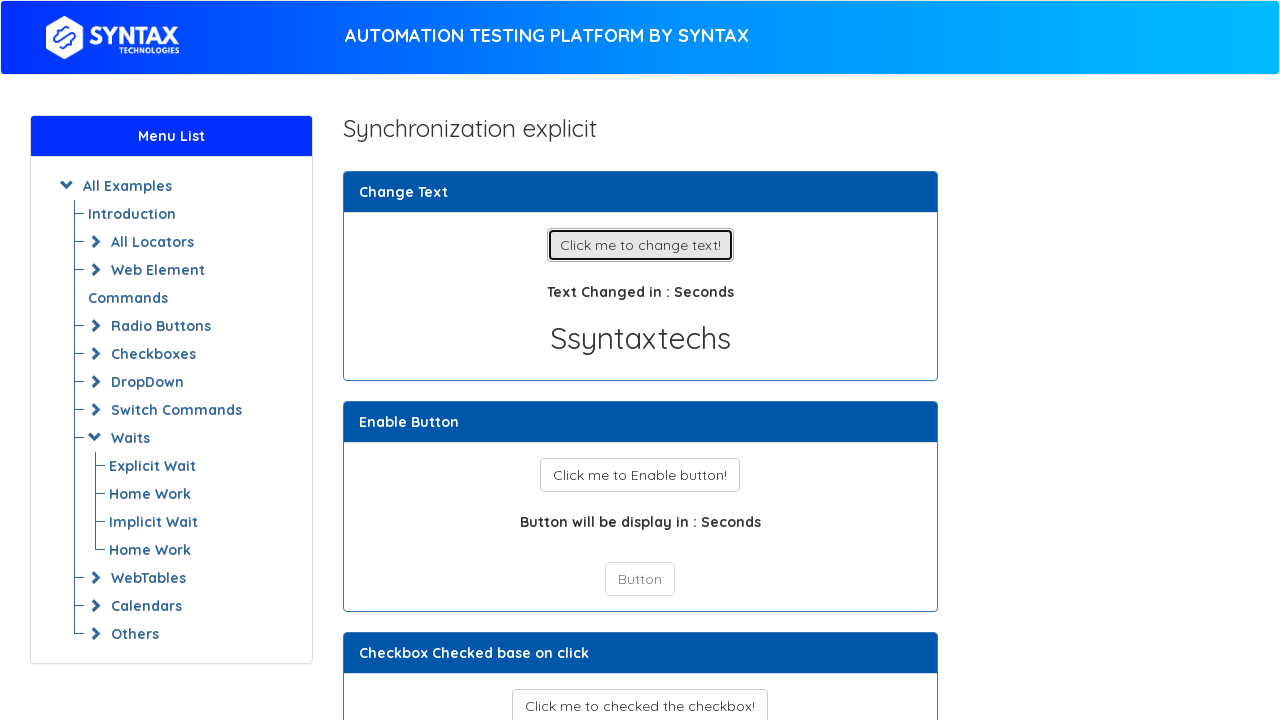

Located heading text element
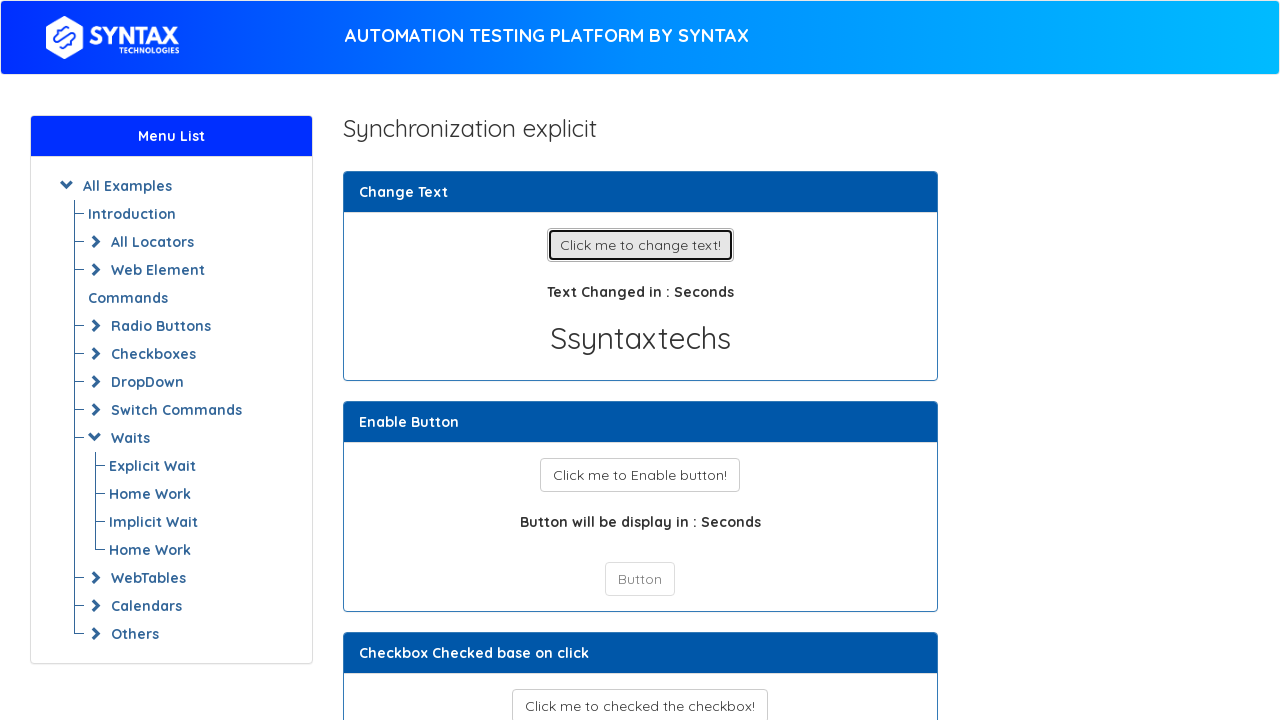

Printed heading text content: Ssyntaxtechs
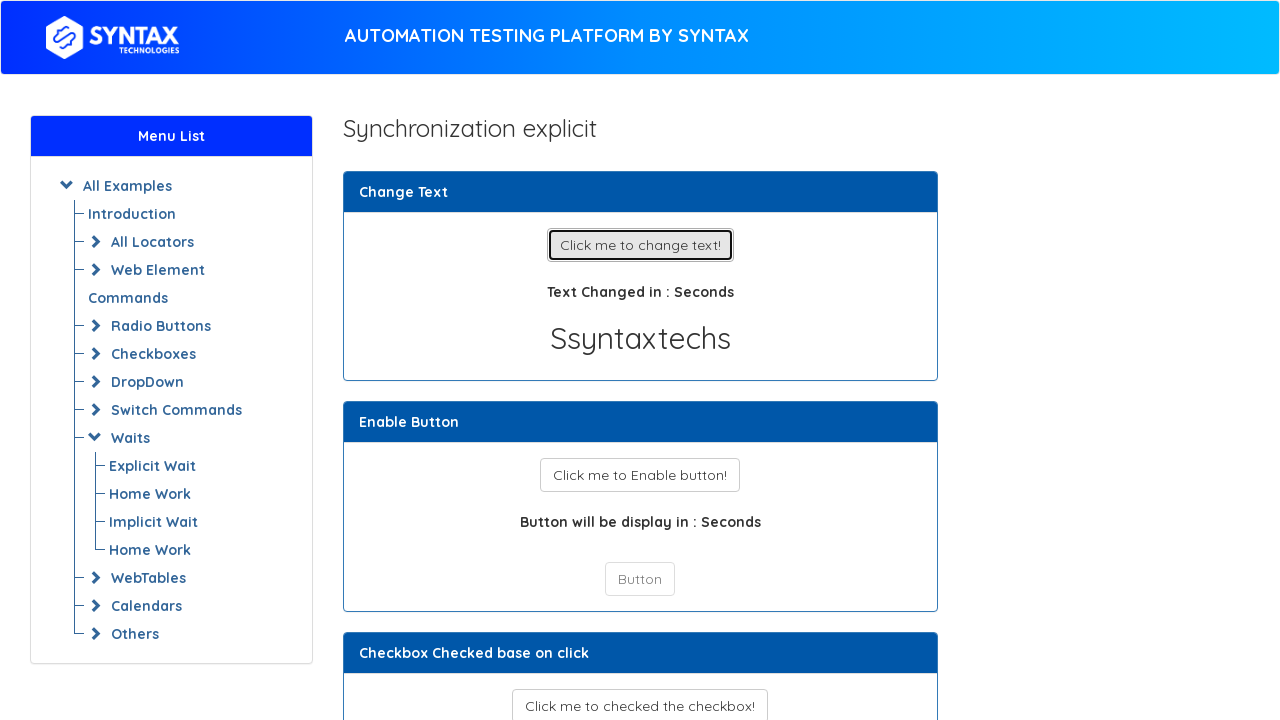

Clicked button to enable another button at (640, 475) on button#enable_button
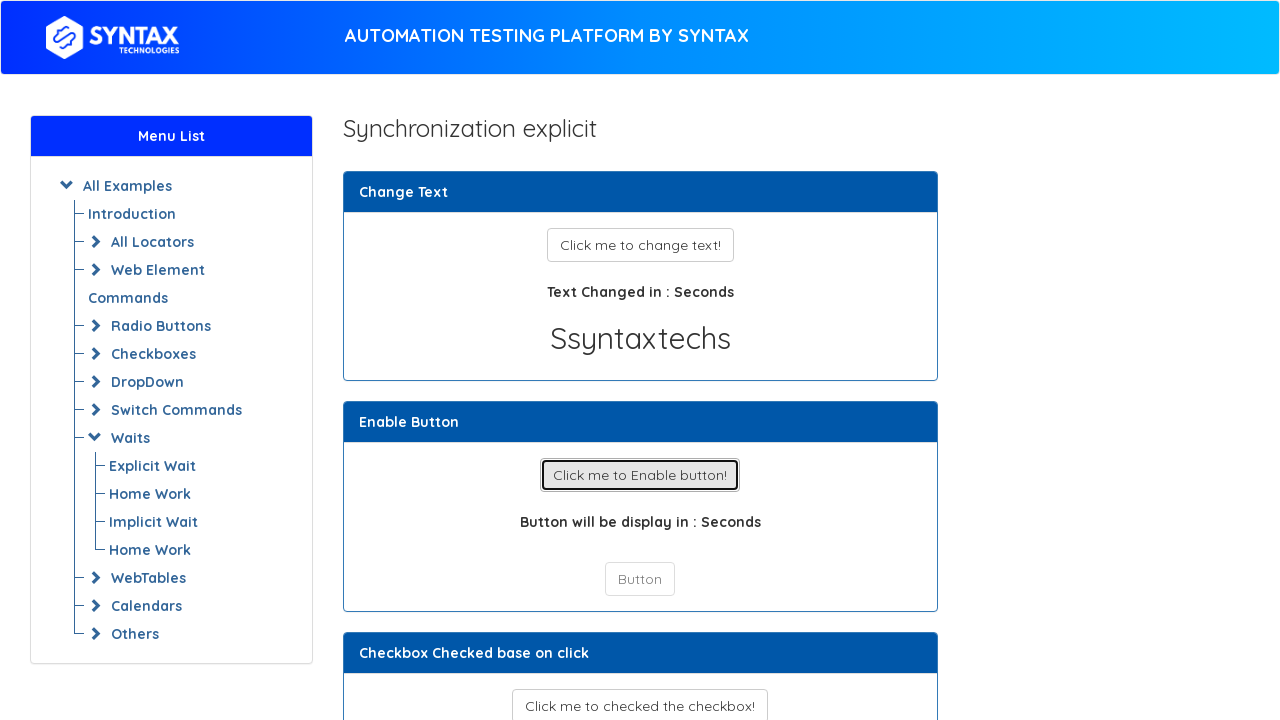

Waited for button to be enabled
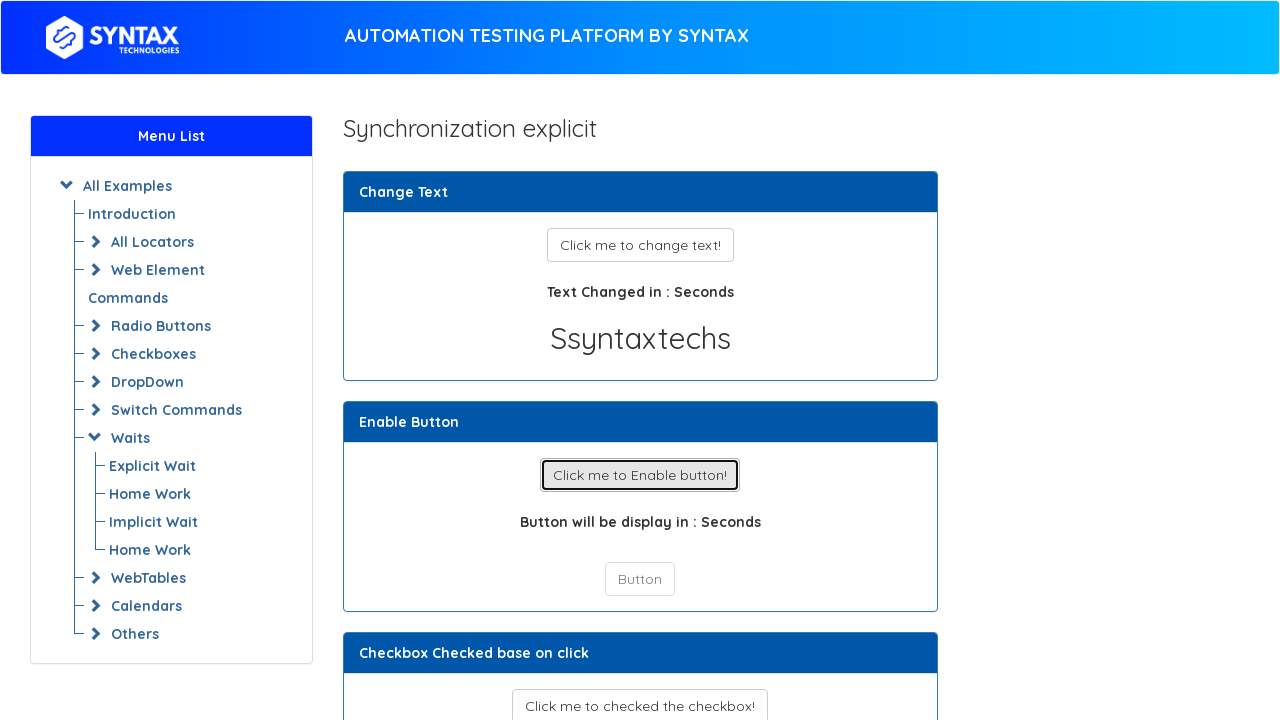

Clicked the enabled button at (640, 475) on button:text('Button')
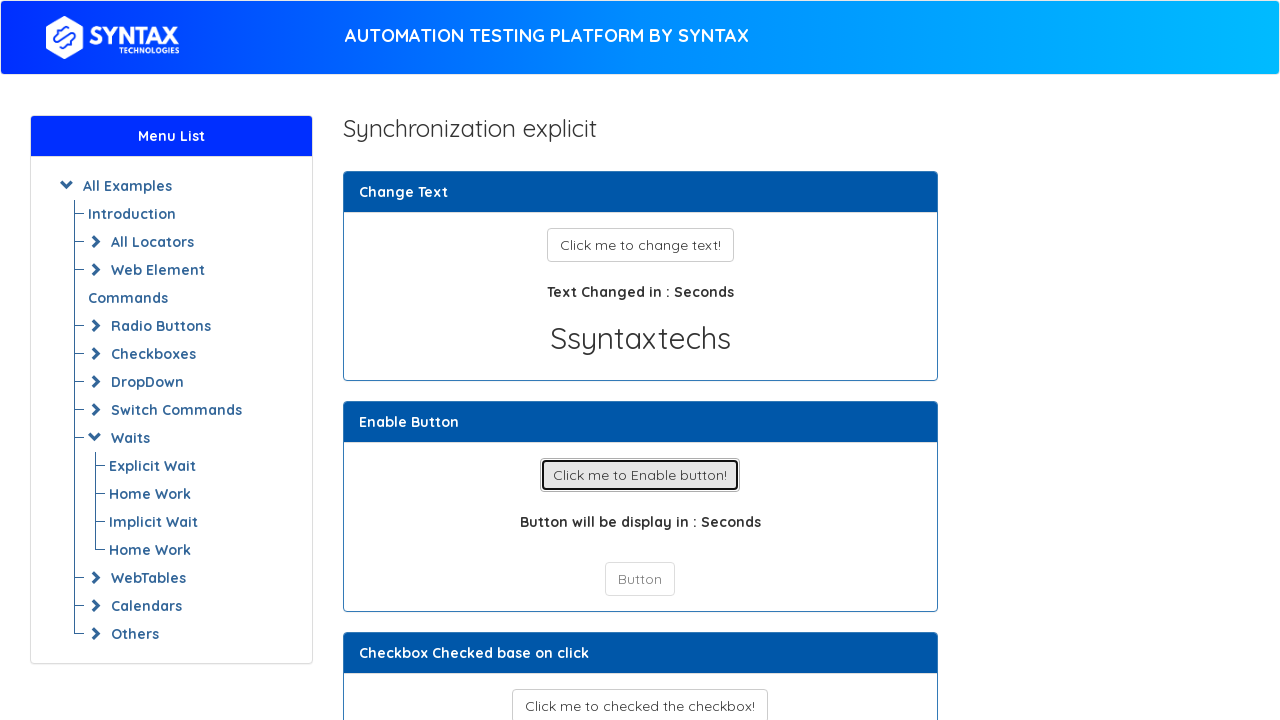

Clicked button to select checkbox at (640, 703) on button#checkbox_button
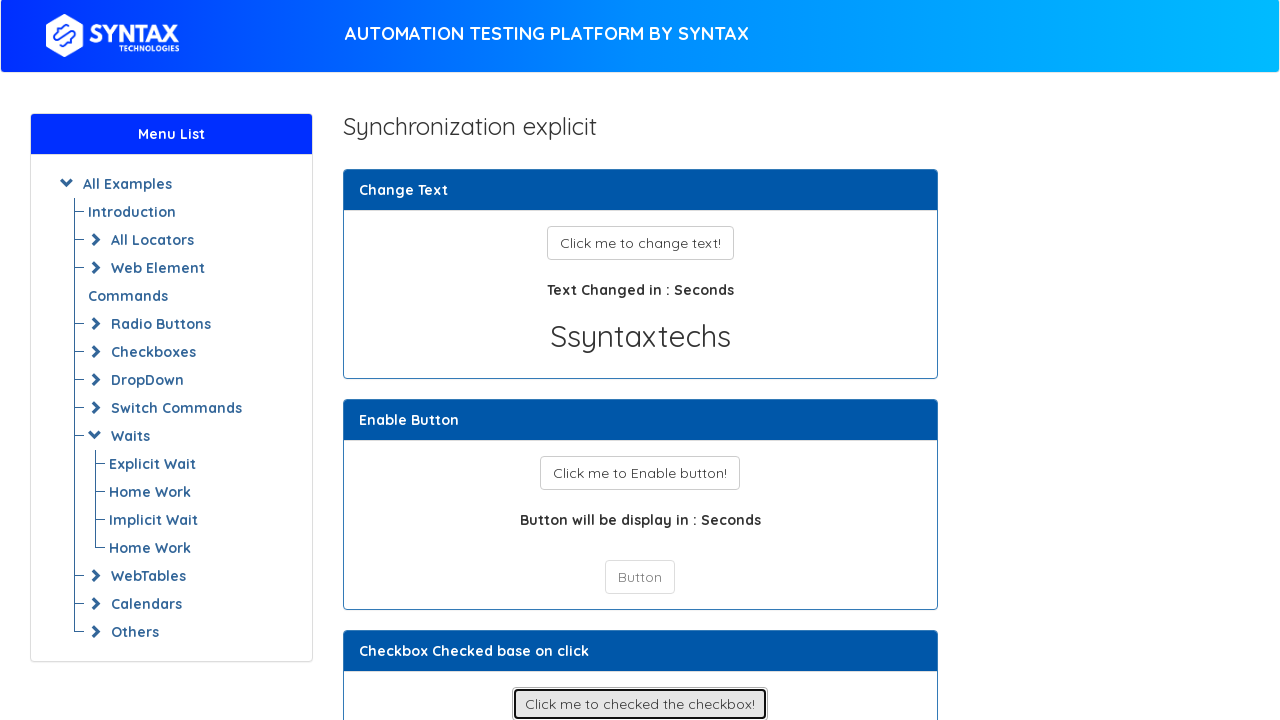

Waited for checkbox to be selected
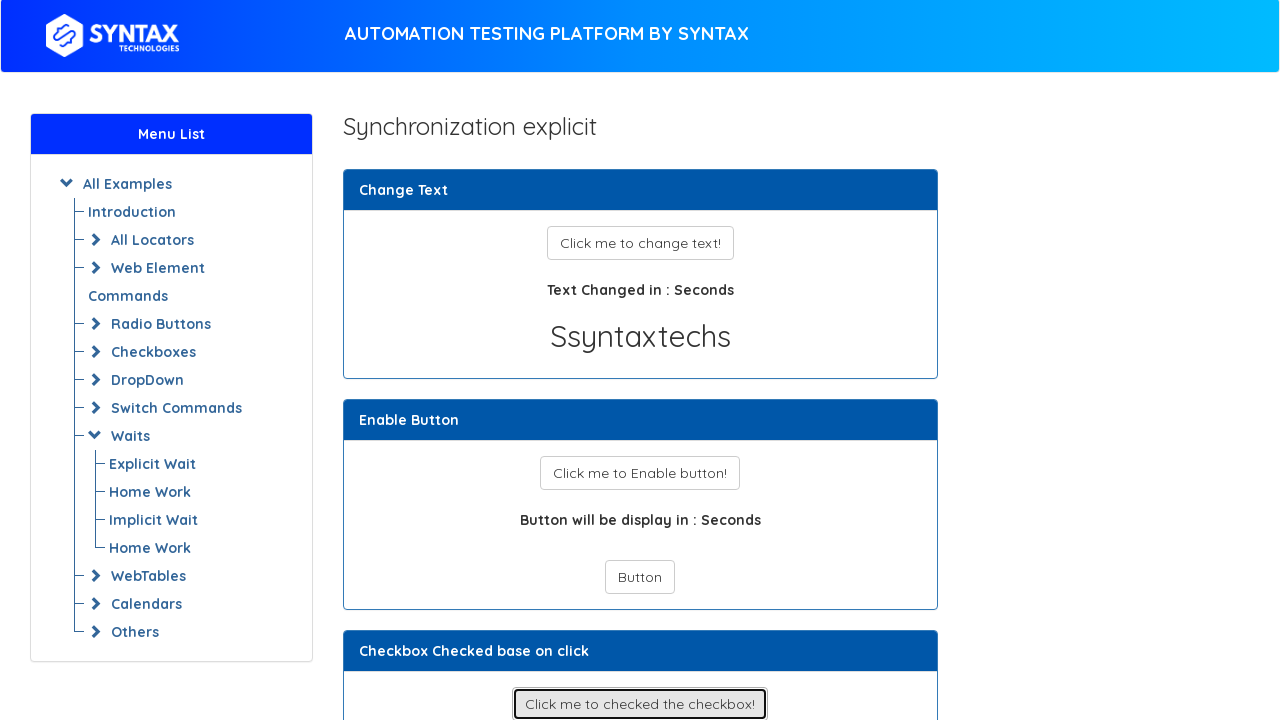

Located checkbox element
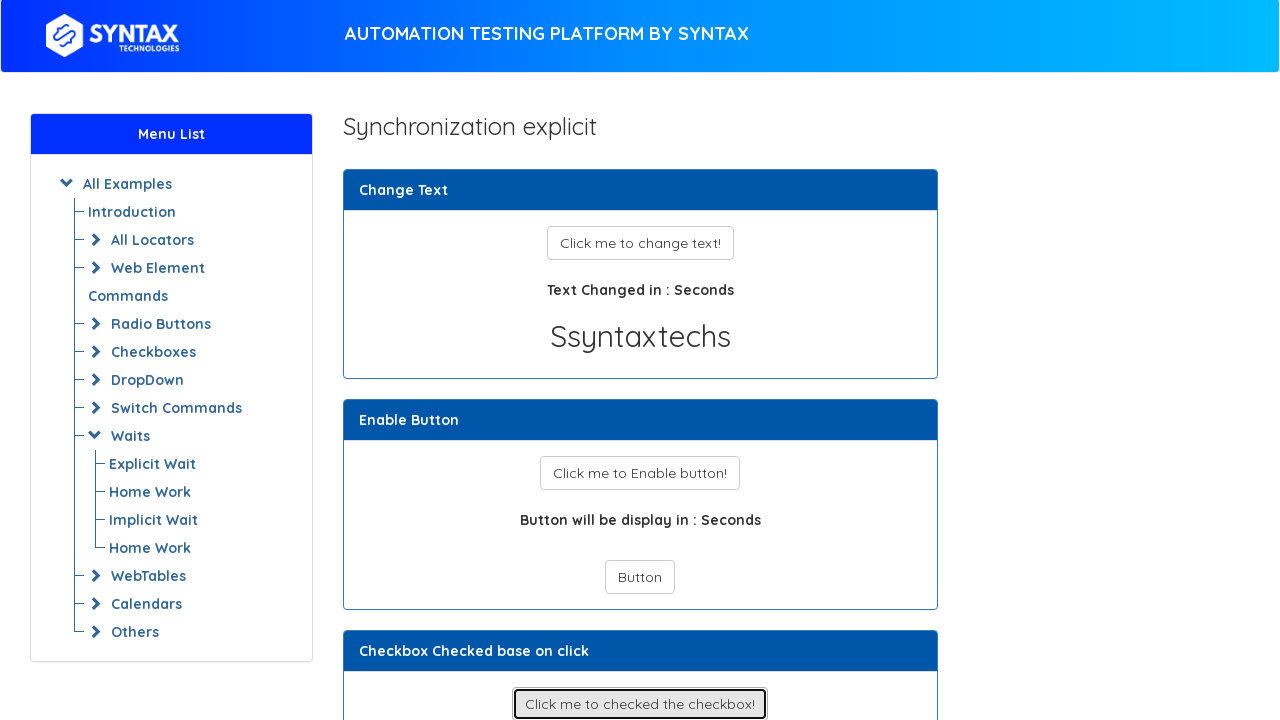

Checked if checkbox is selected: True
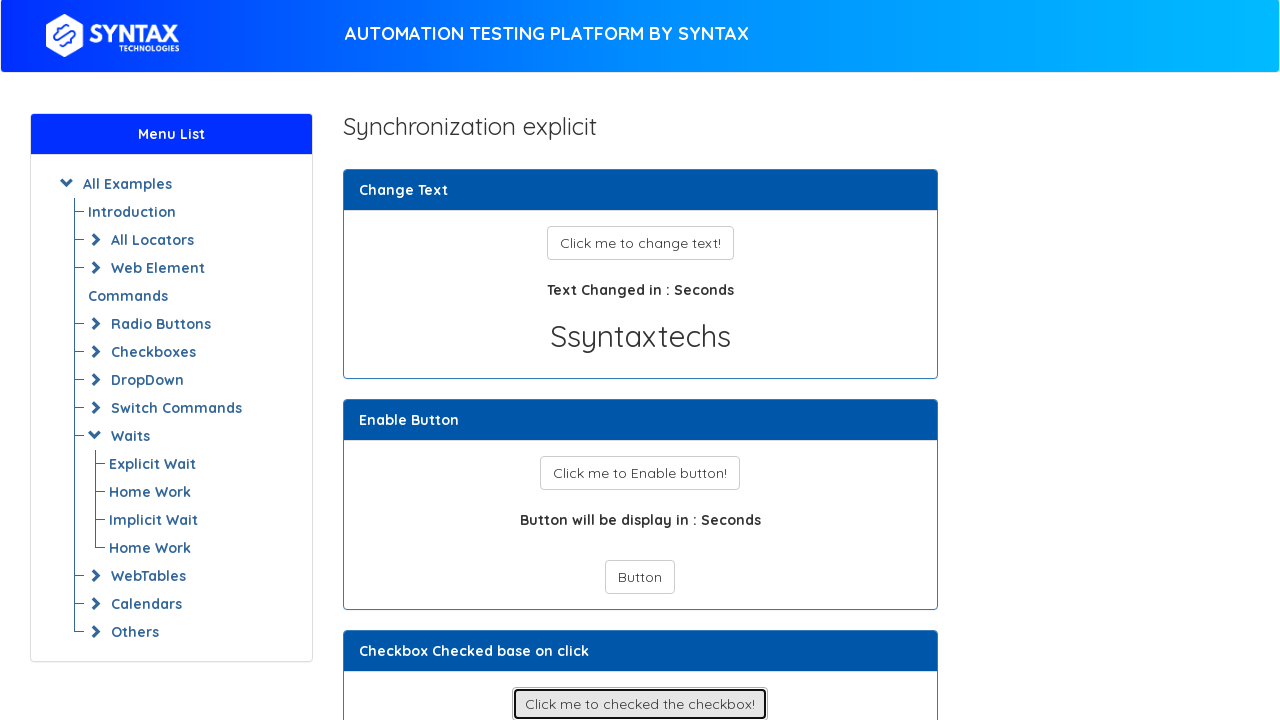

Checked if checkbox is enabled: True
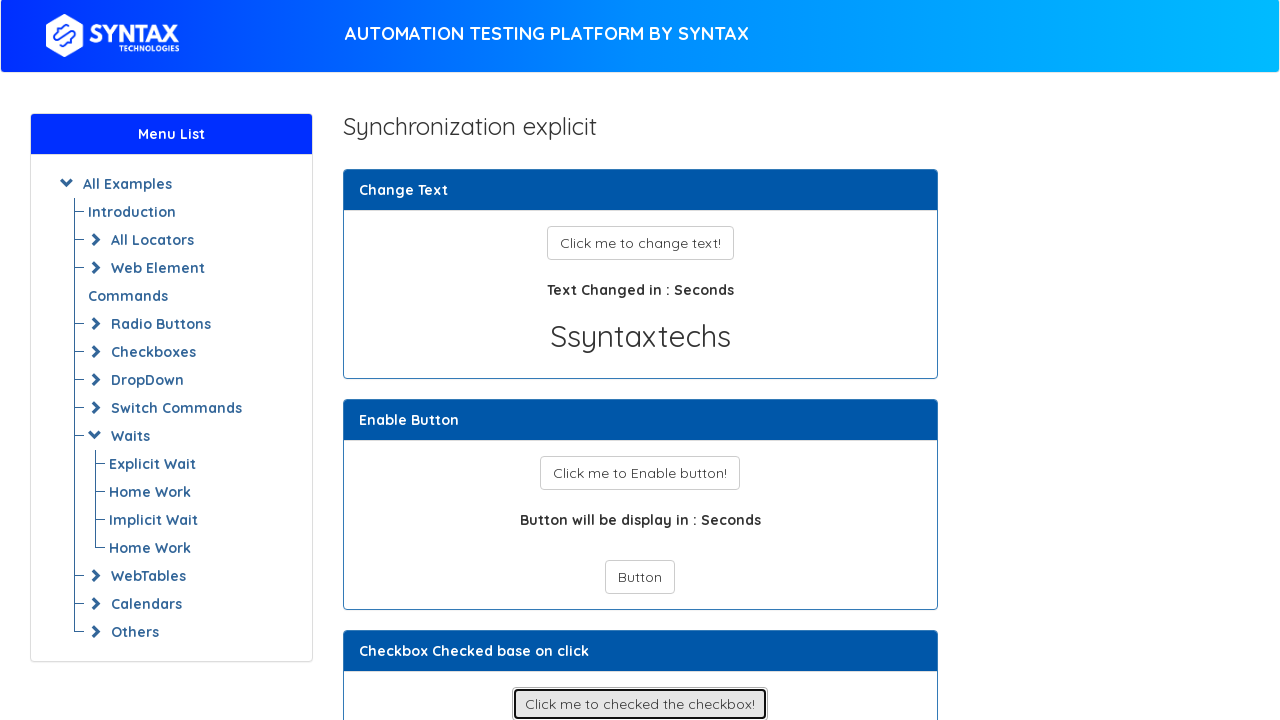

Printed checkbox status: selected=True
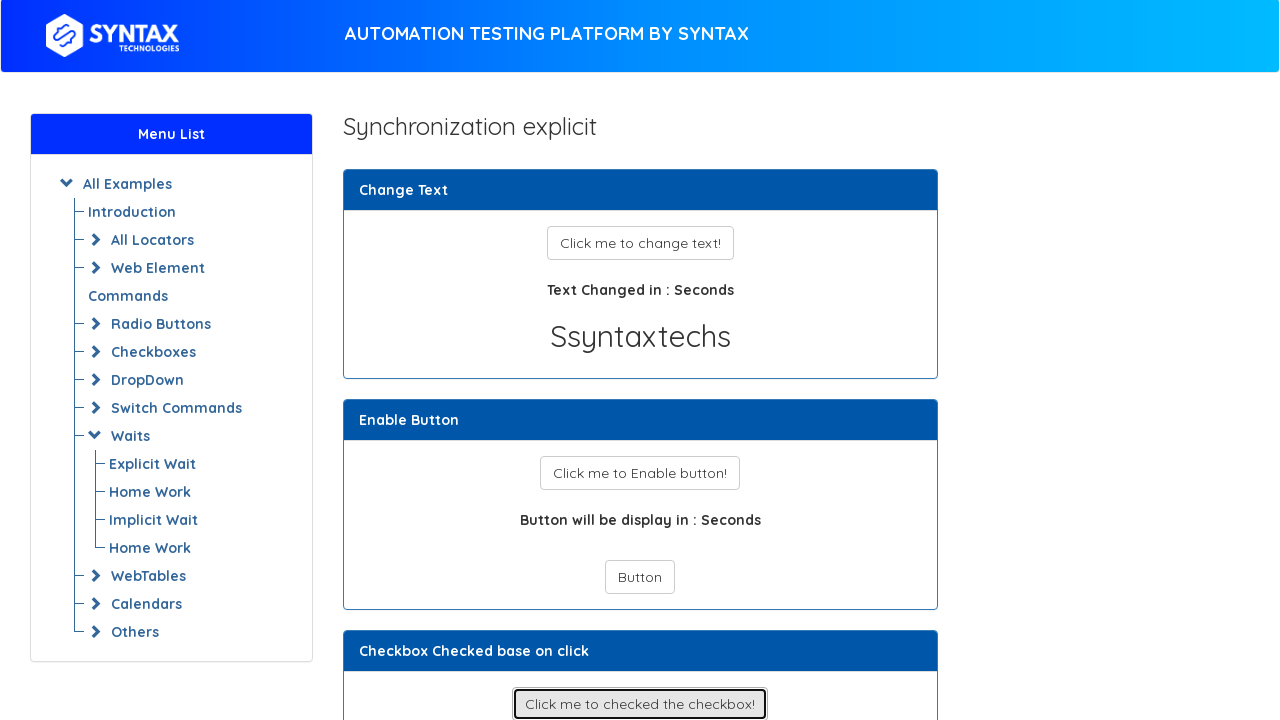

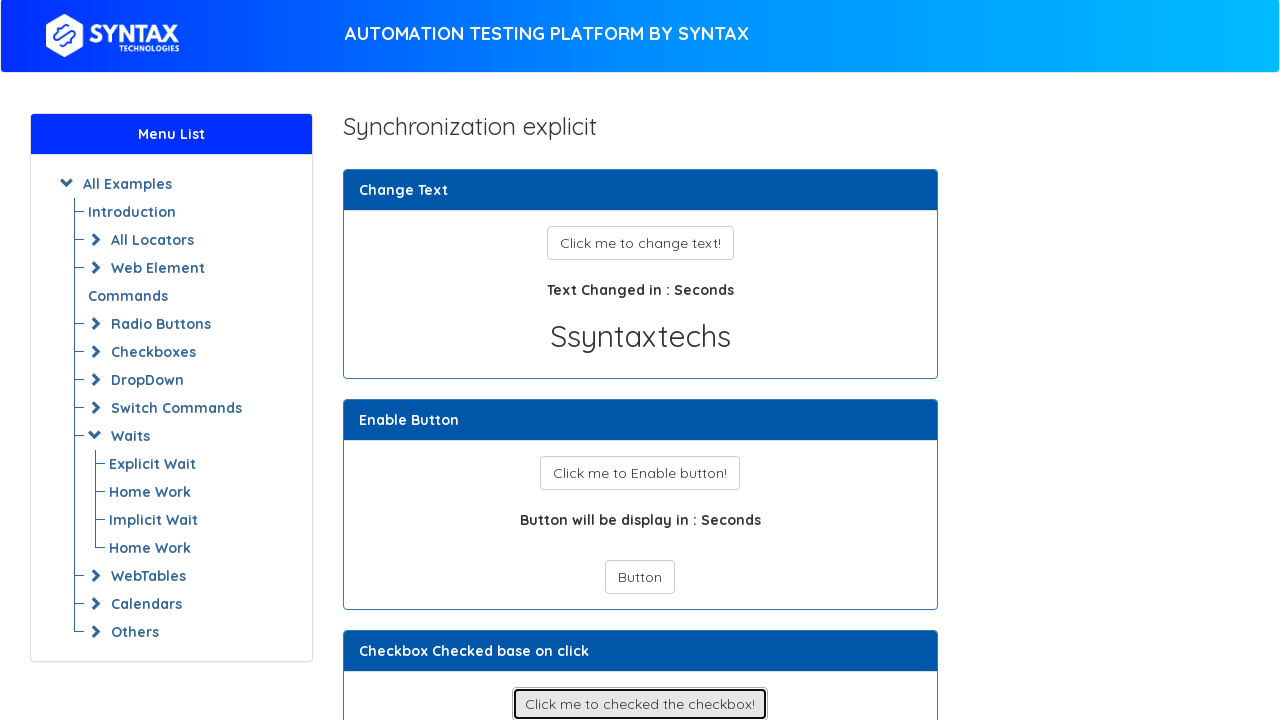